Tests the passenger increment functionality by clicking the passenger info dropdown and incrementing the adult count multiple times

Starting URL: https://rahulshettyacademy.com/dropdownsPractise/

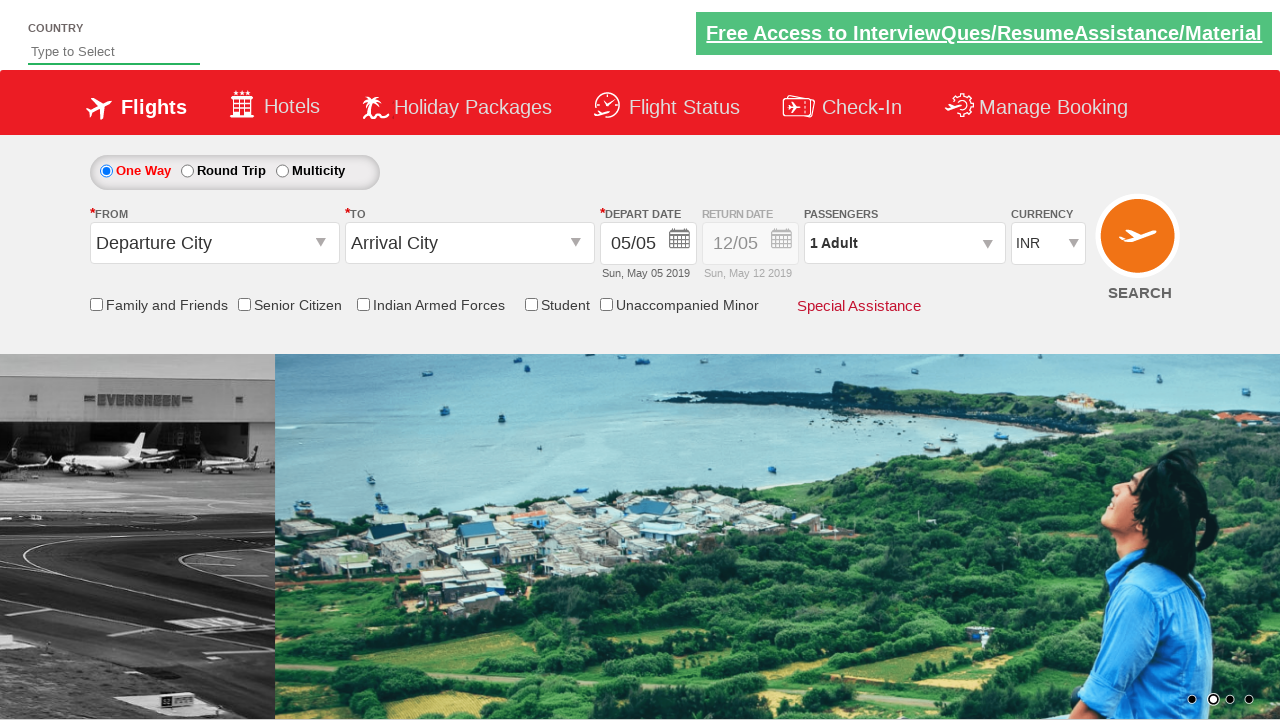

Clicked passenger info dropdown to open it at (904, 243) on .paxinfo
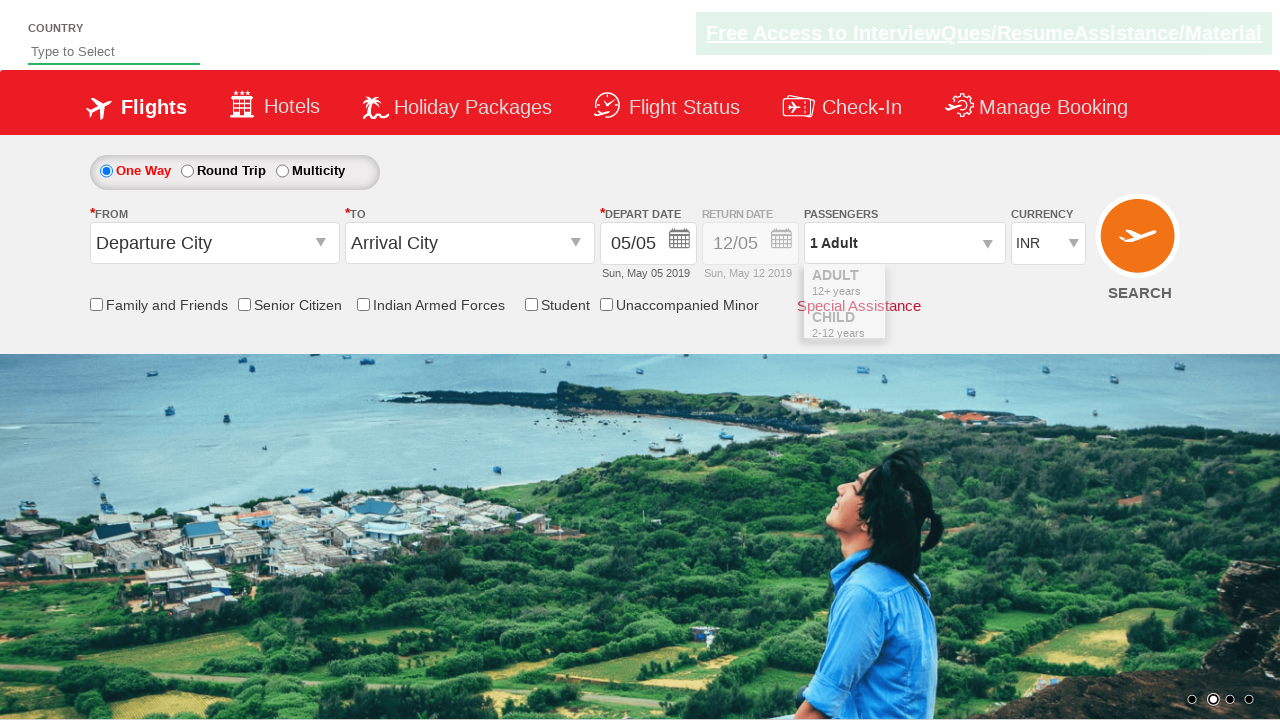

Waited 3 seconds for dropdown to be visible
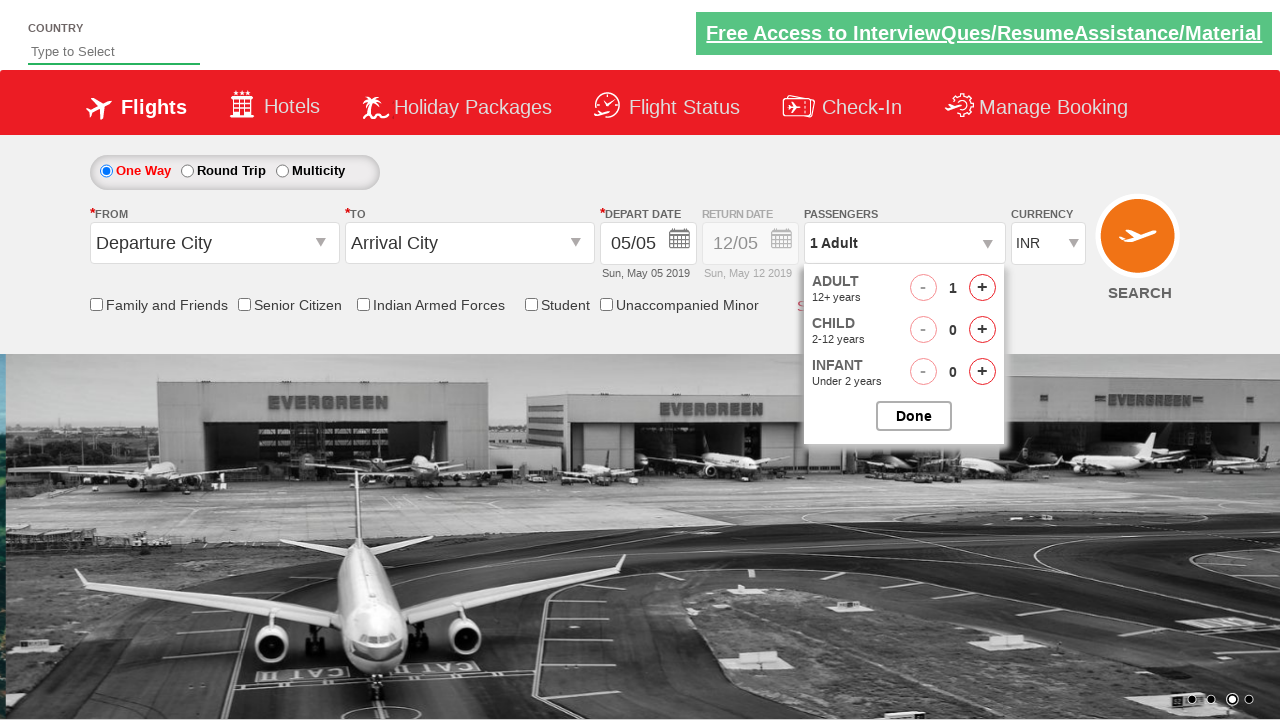

Clicked increment button for adults (iteration 1 of 4) at (982, 288) on #hrefIncAdt
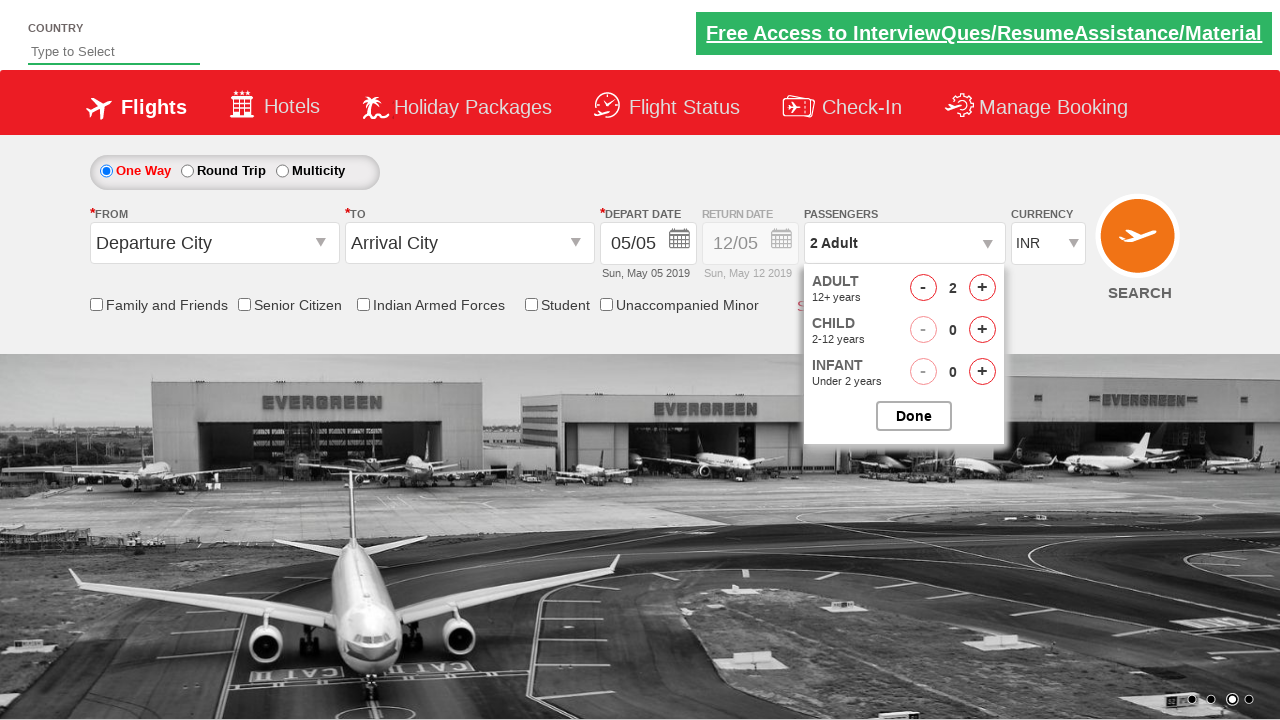

Clicked increment button for adults (iteration 2 of 4) at (982, 288) on #hrefIncAdt
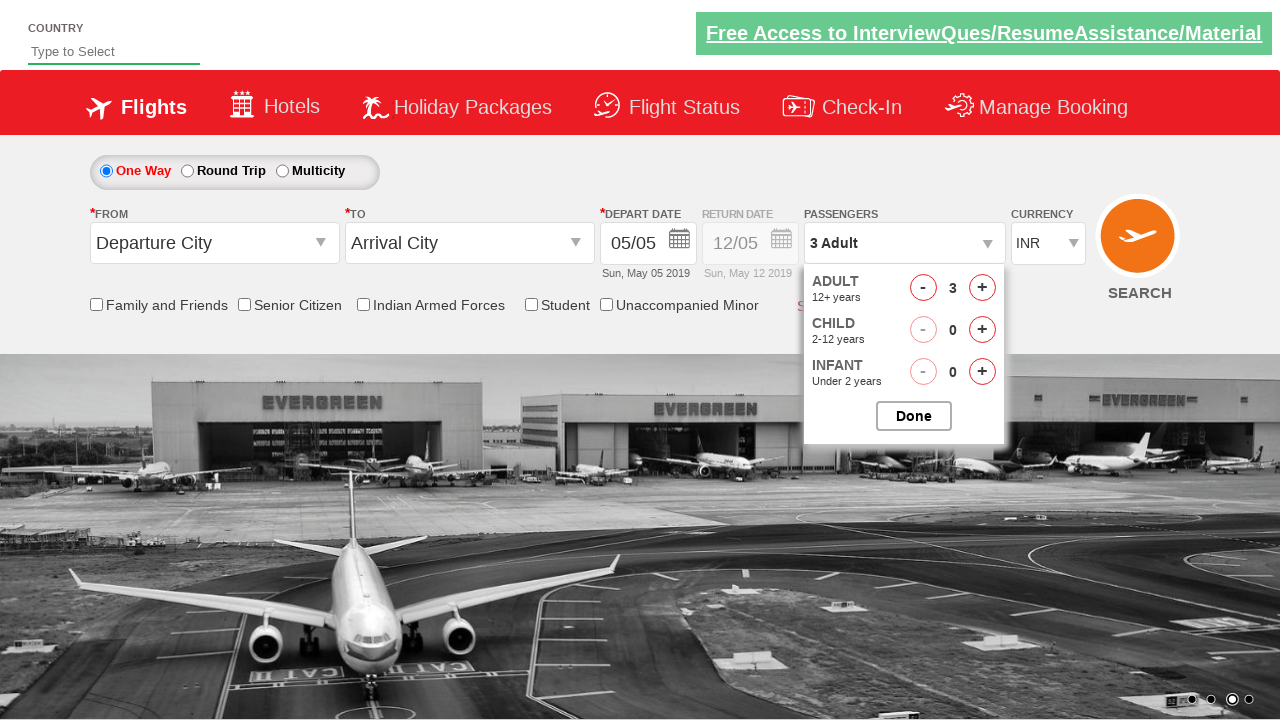

Clicked increment button for adults (iteration 3 of 4) at (982, 288) on #hrefIncAdt
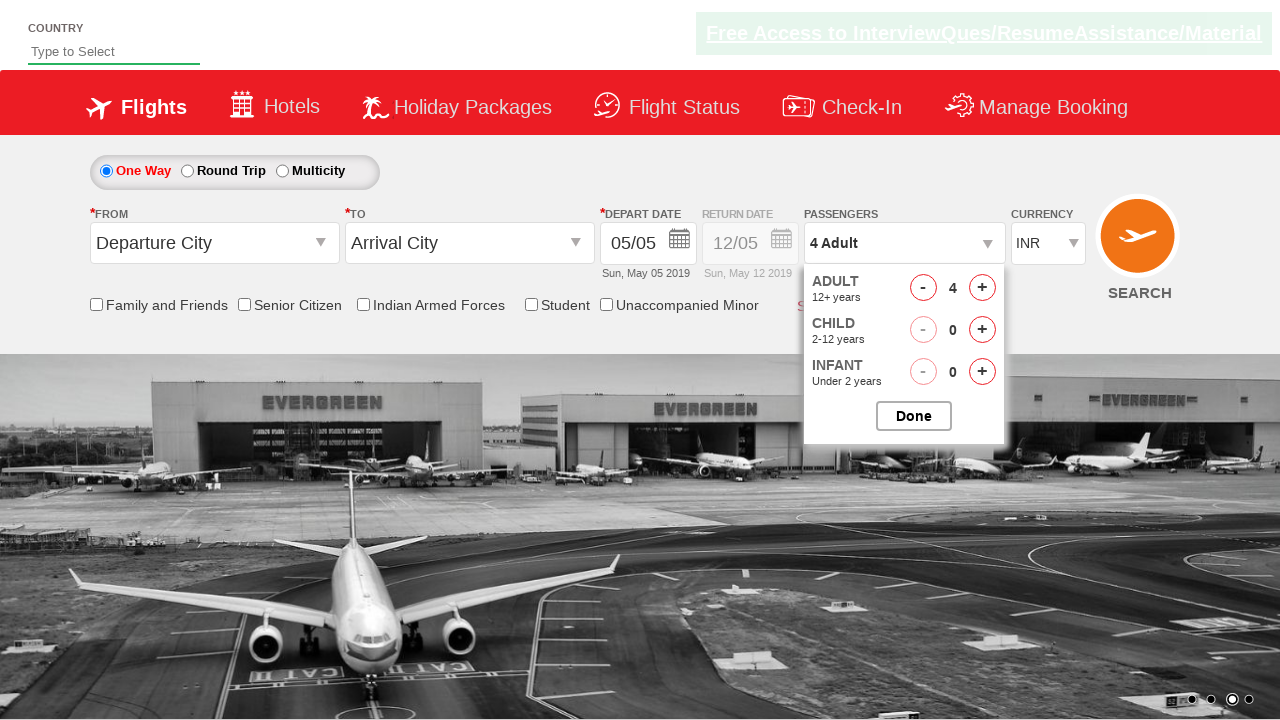

Clicked increment button for adults (iteration 4 of 4) at (982, 288) on #hrefIncAdt
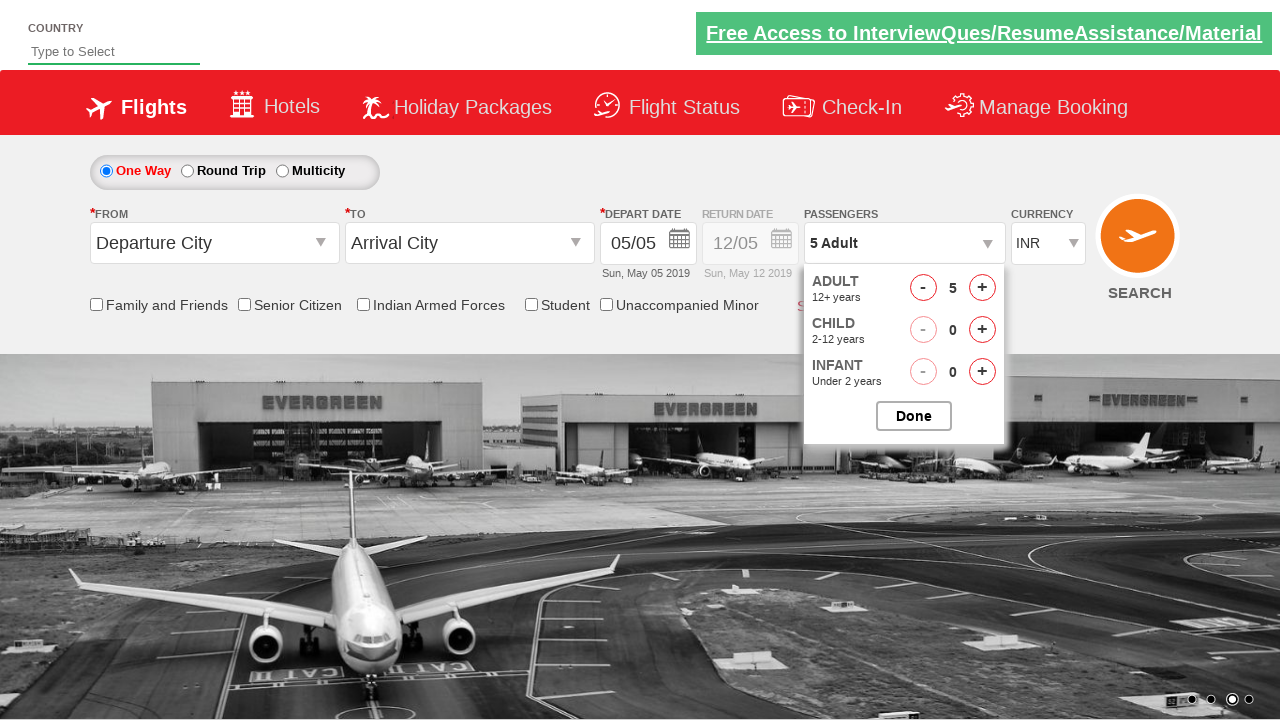

Clicked Done button to close the dropdown at (914, 416) on input[value='Done']
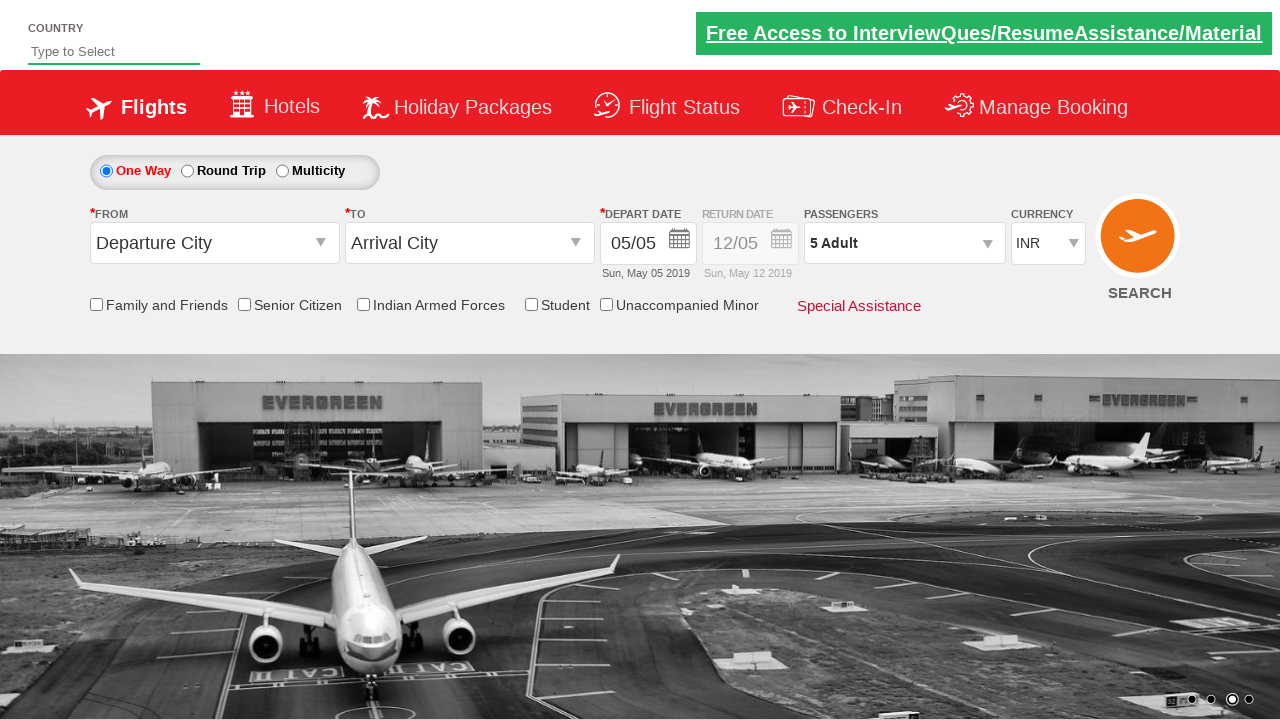

Verified passenger info element is present and updated
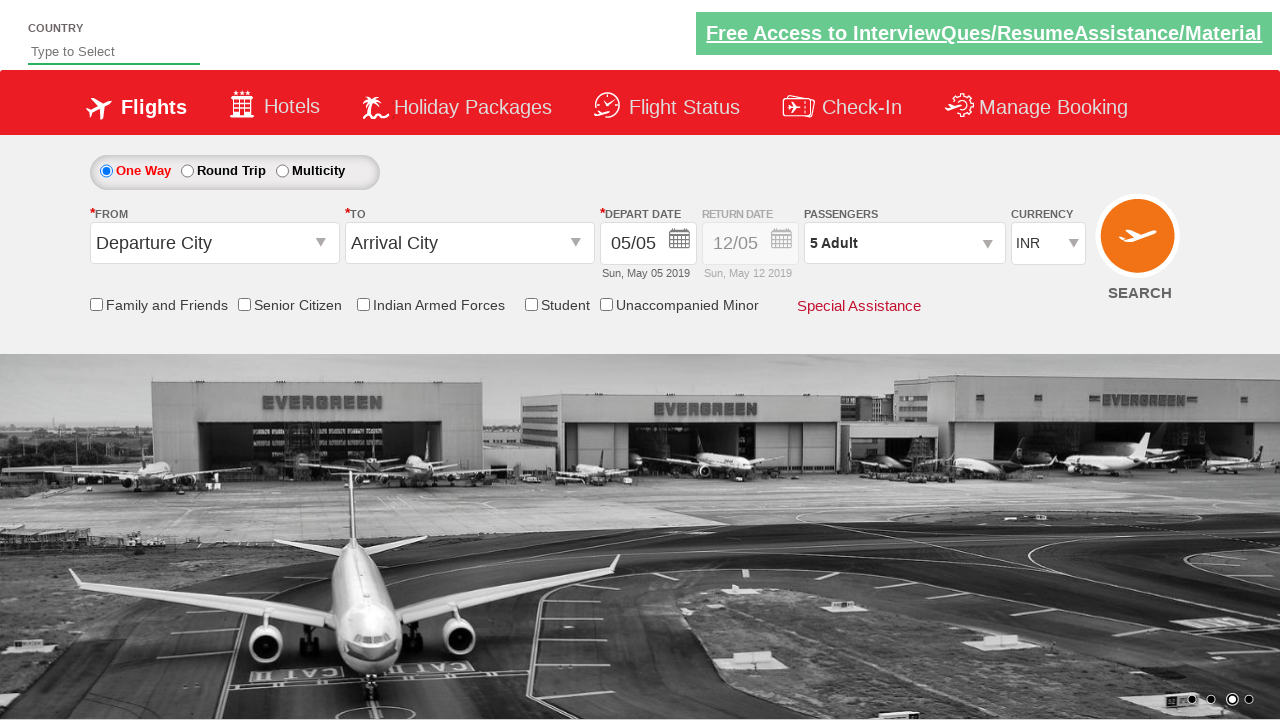

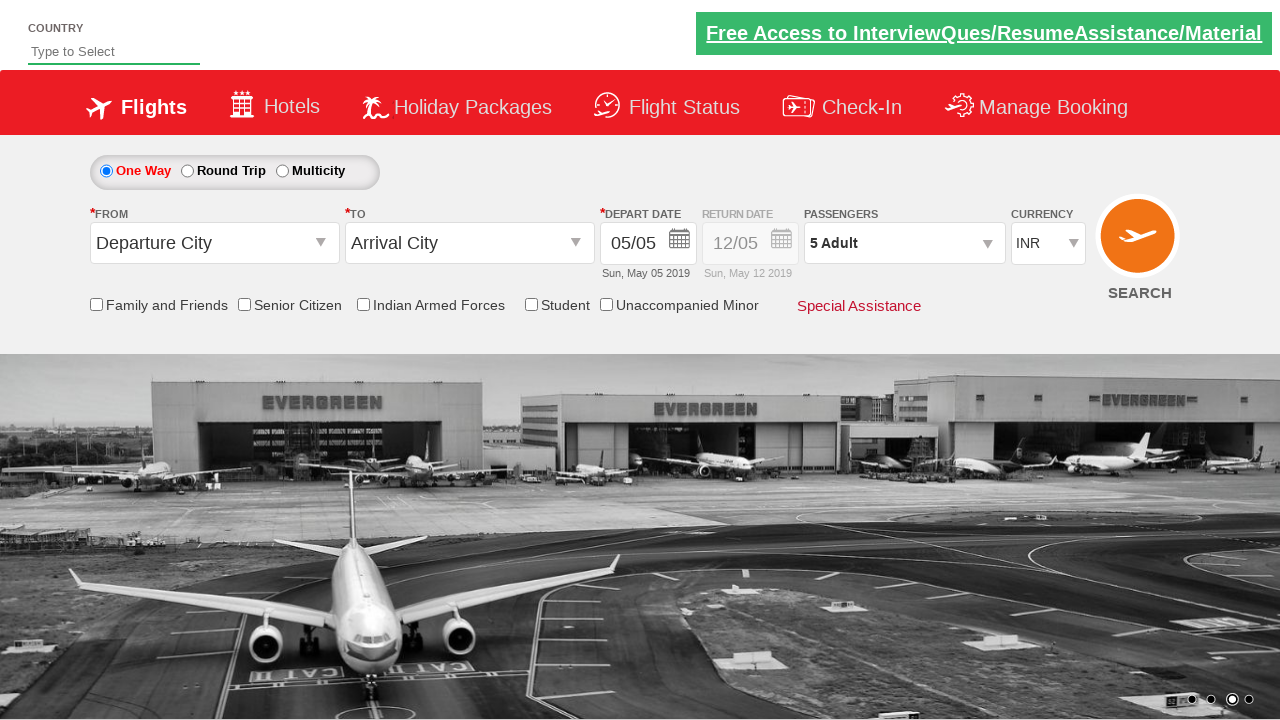